Tests drag and drop functionality by dragging an image element to a target div container

Starting URL: https://artoftesting.com/samplesiteforselenium

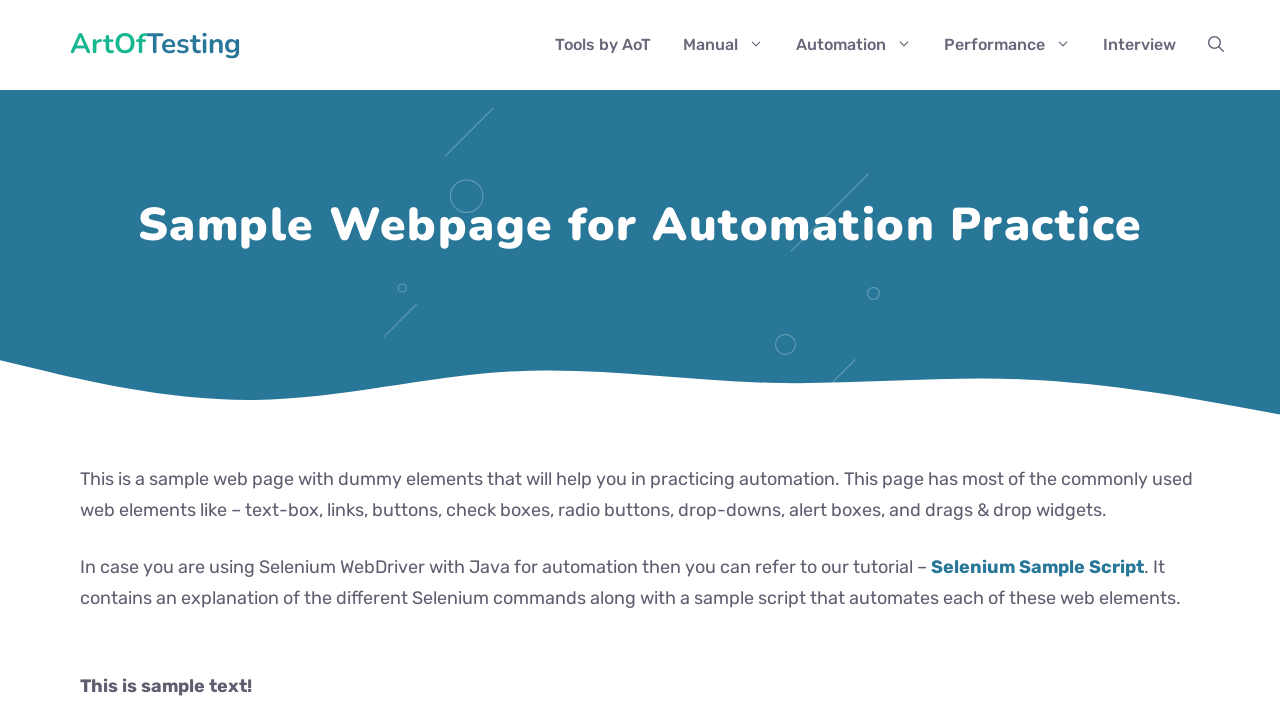

Located draggable image element with ID 'myImage'
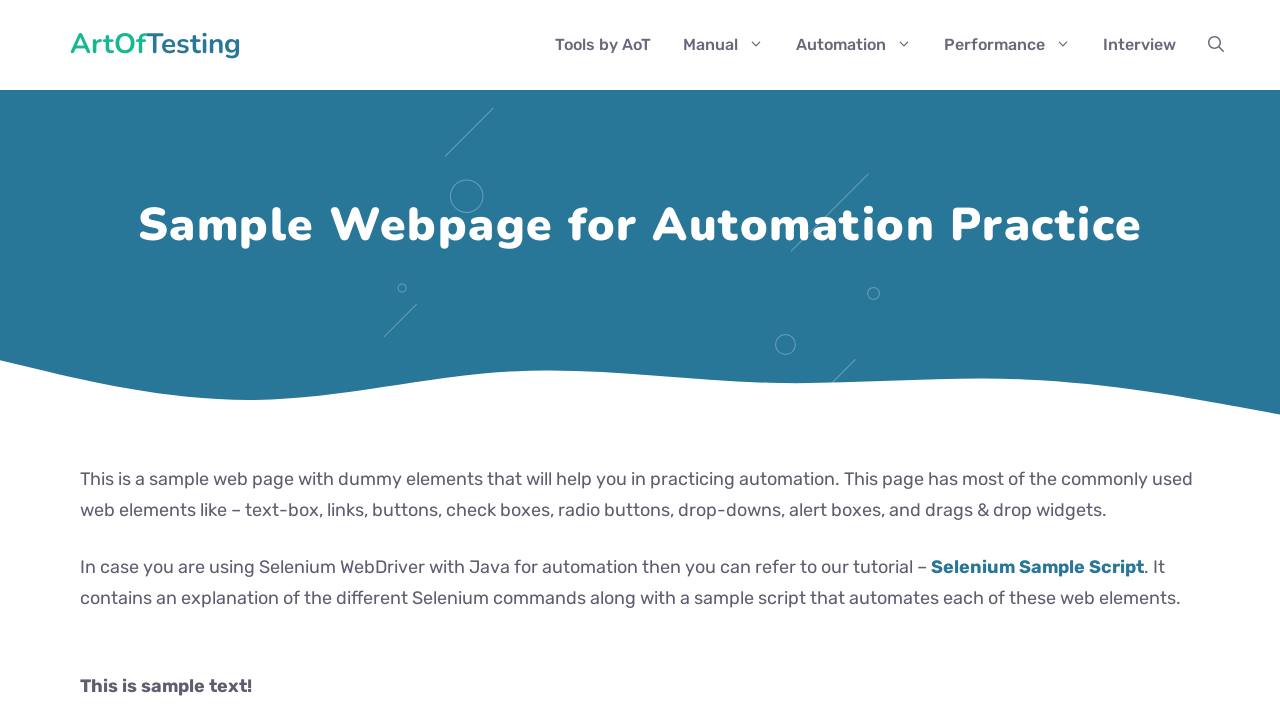

Located drop target div with ID 'targetDiv'
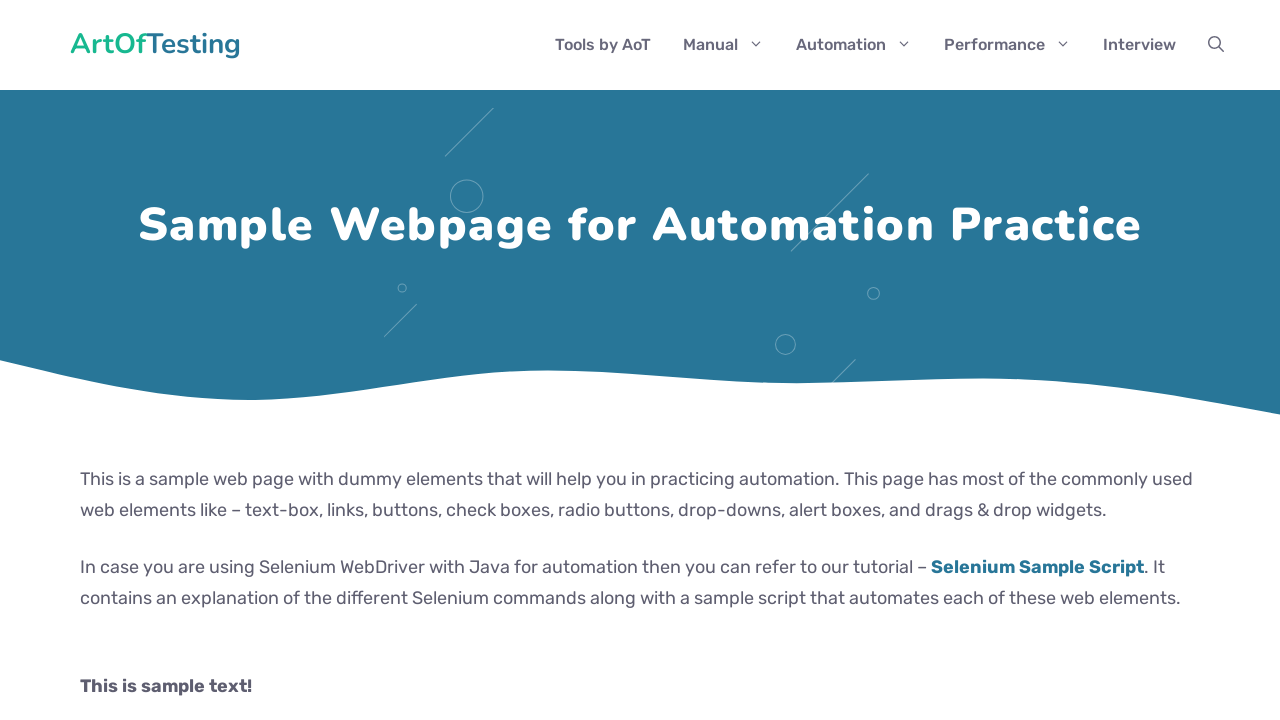

Dragged image element to target div container at (280, 242)
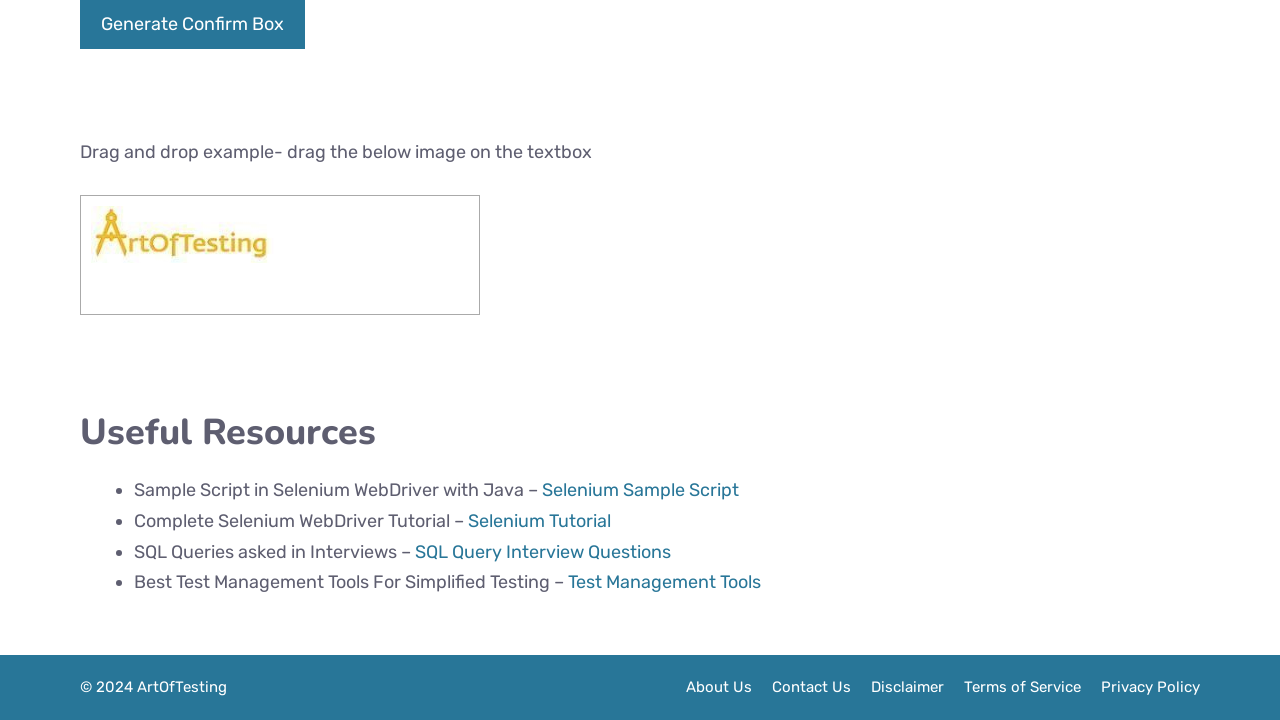

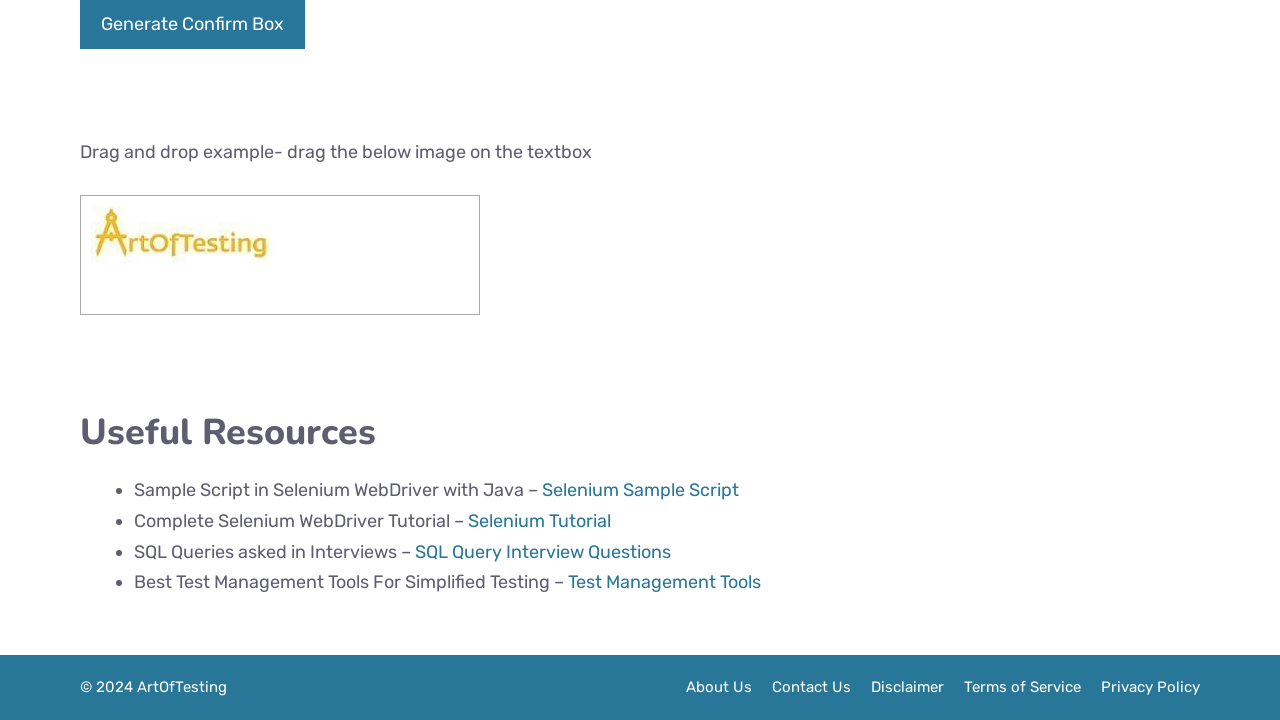